Tests that other controls are hidden when editing a todo item

Starting URL: https://demo.playwright.dev/todomvc

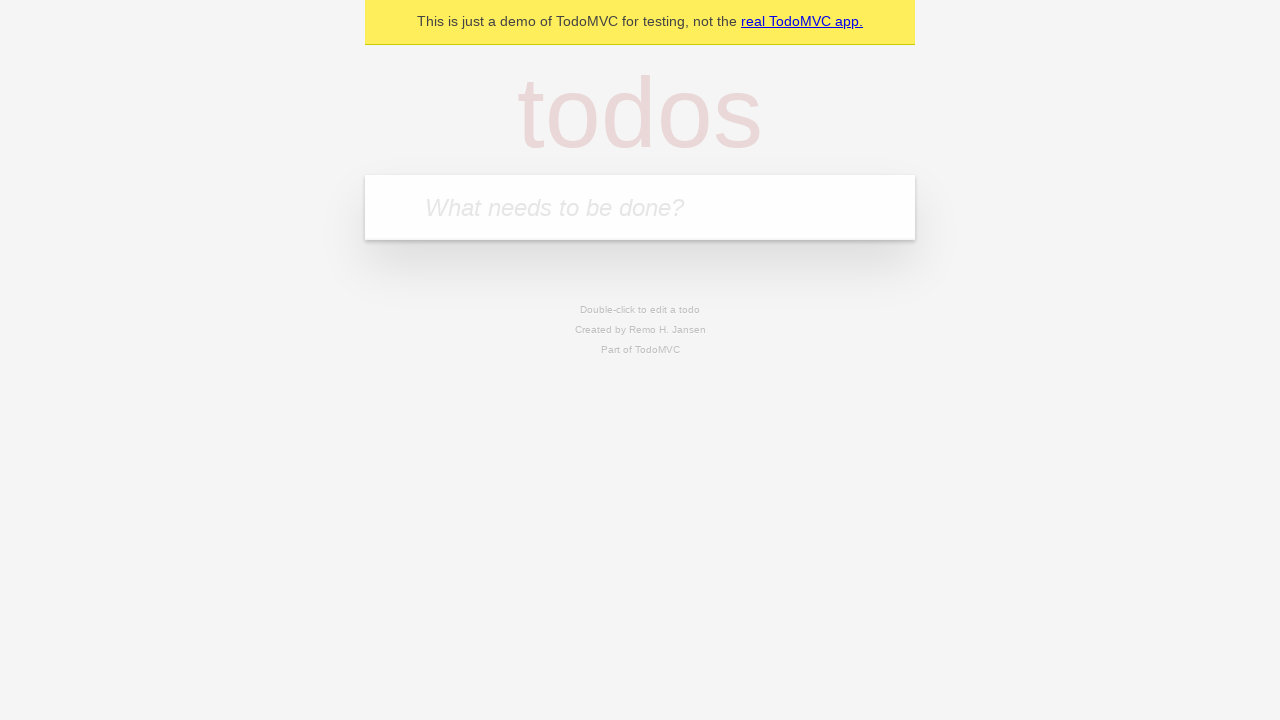

Filled first todo input with 'buy some cheese' on .new-todo
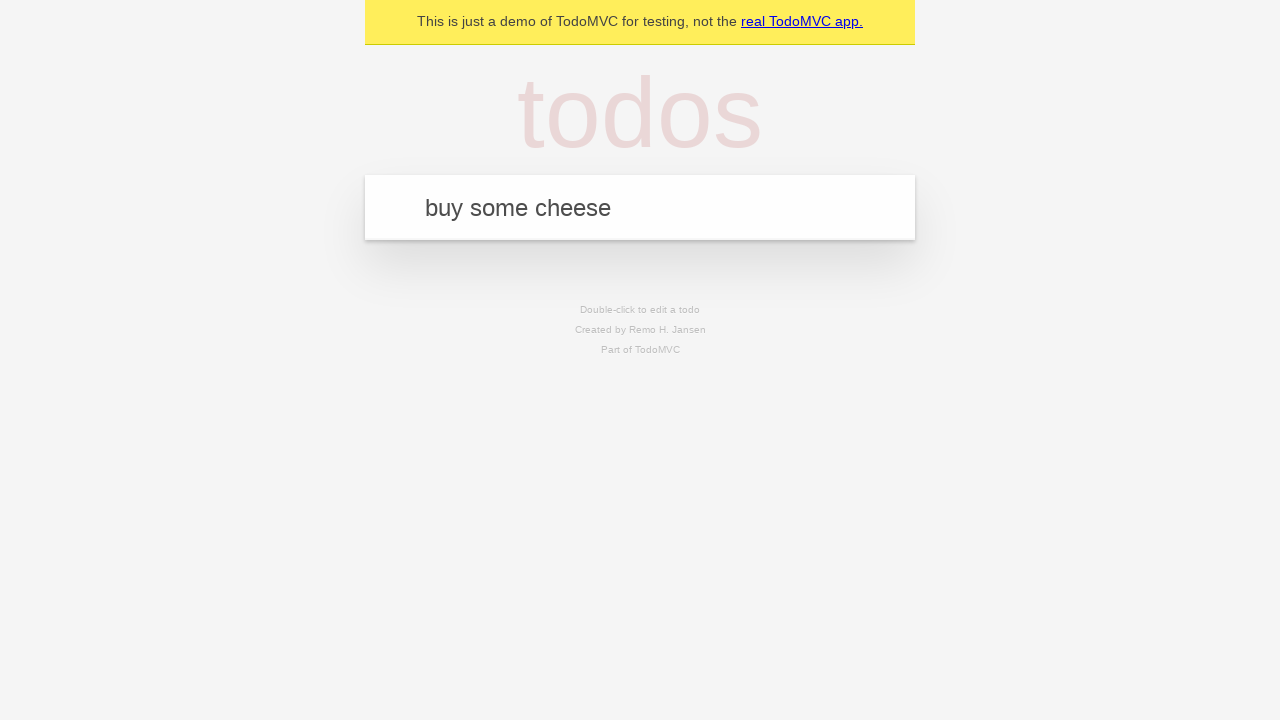

Pressed Enter to create first todo item on .new-todo
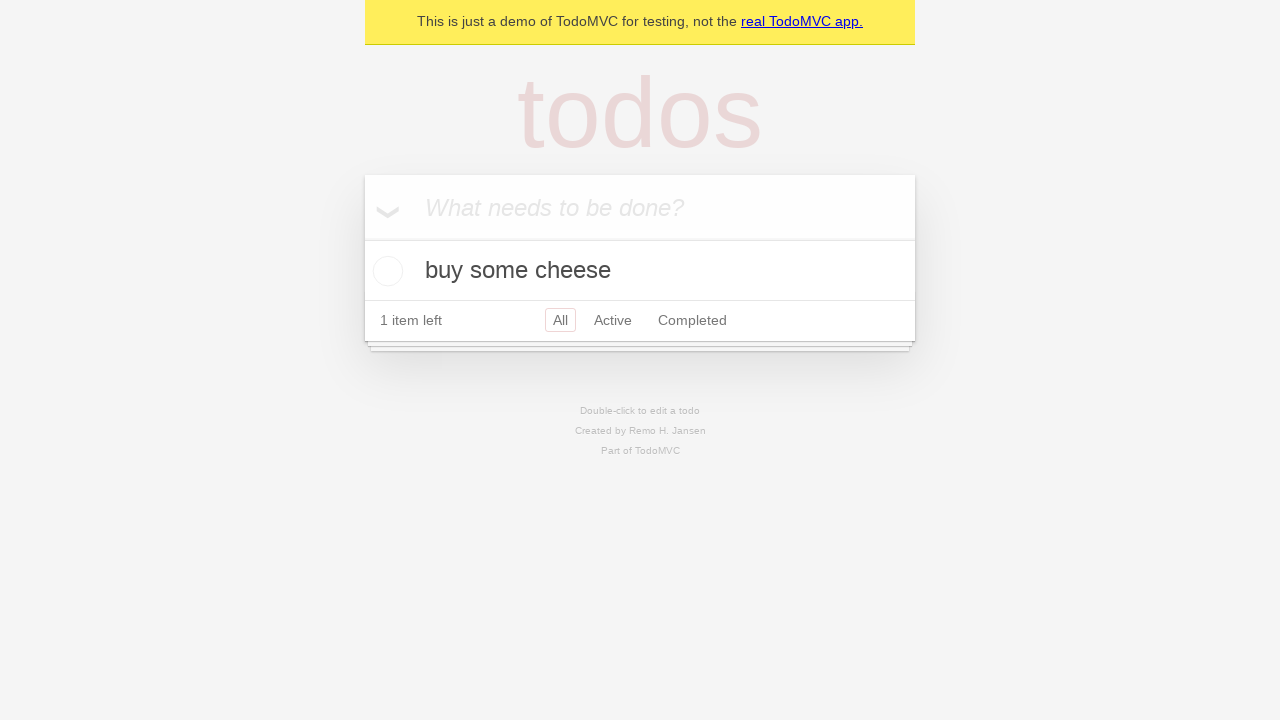

Filled second todo input with 'feed the cat' on .new-todo
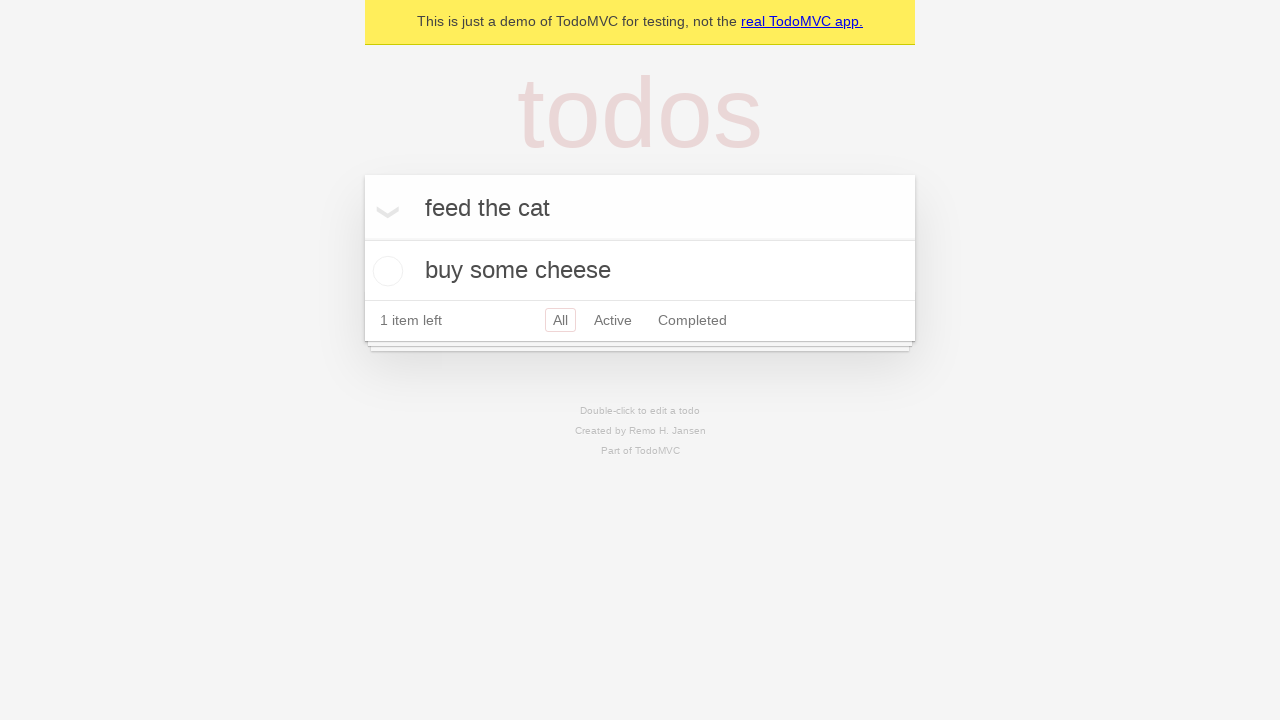

Pressed Enter to create second todo item on .new-todo
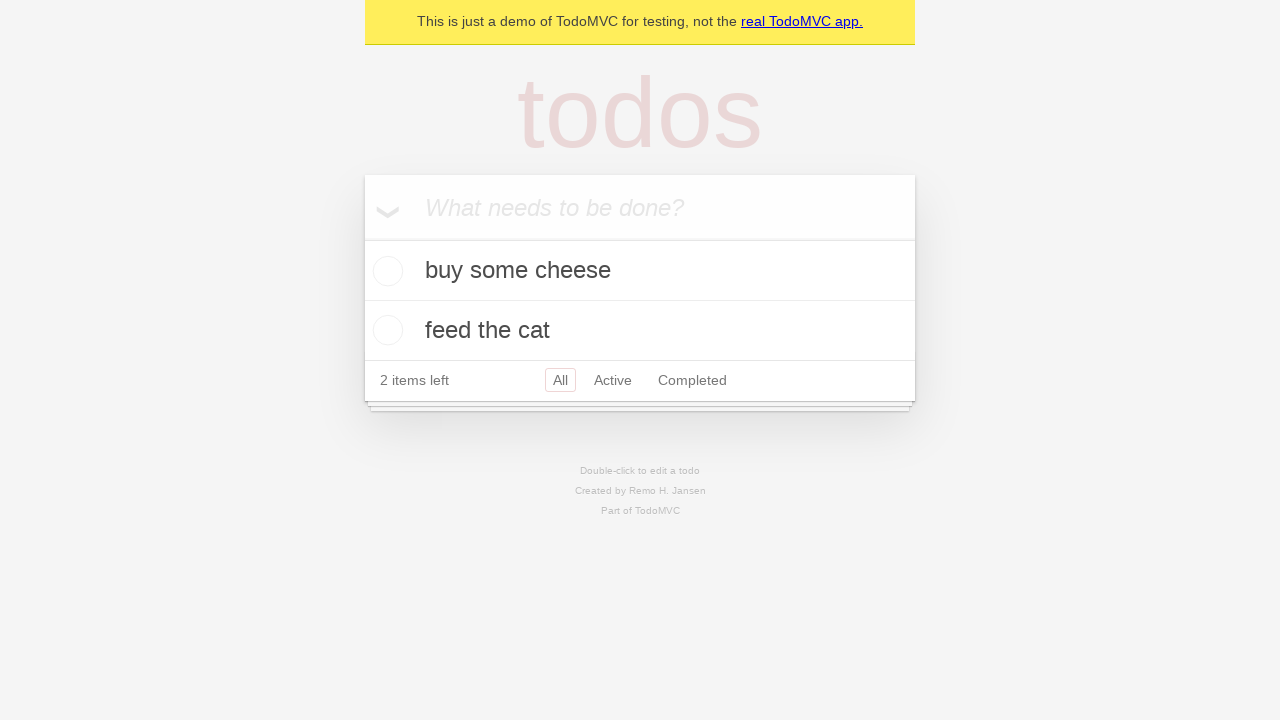

Filled third todo input with 'book a doctors appointment' on .new-todo
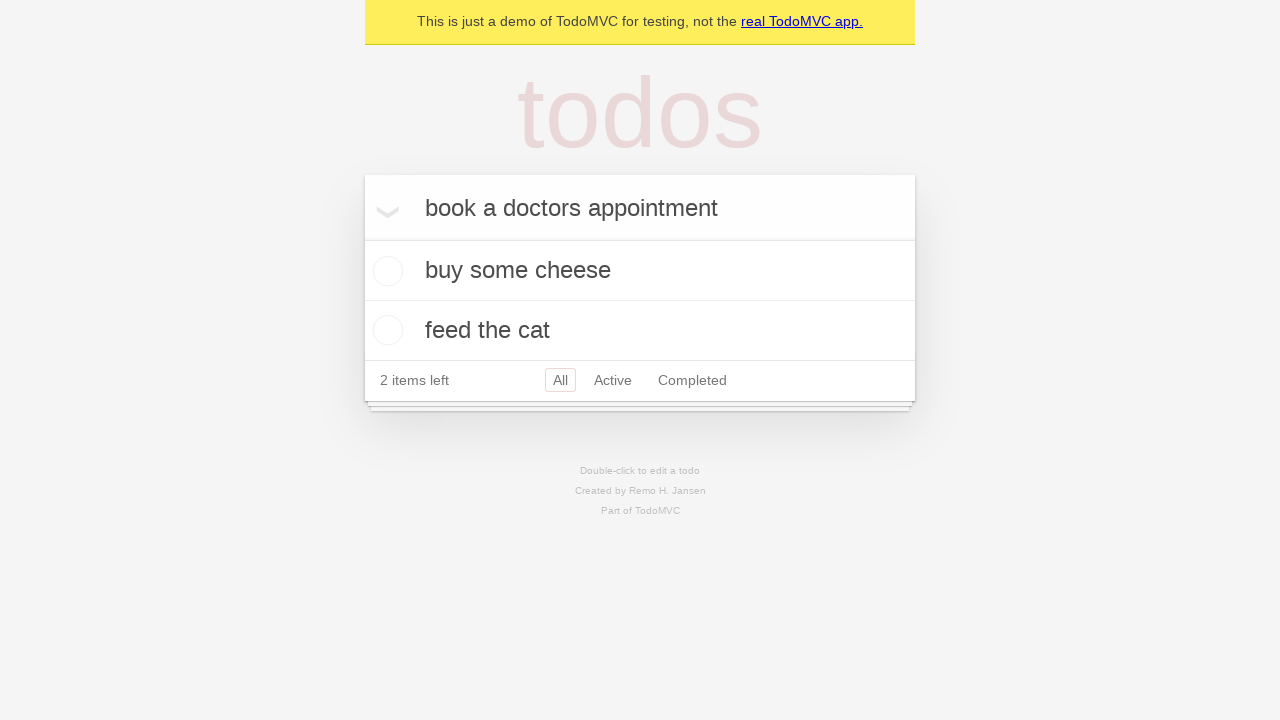

Pressed Enter to create third todo item on .new-todo
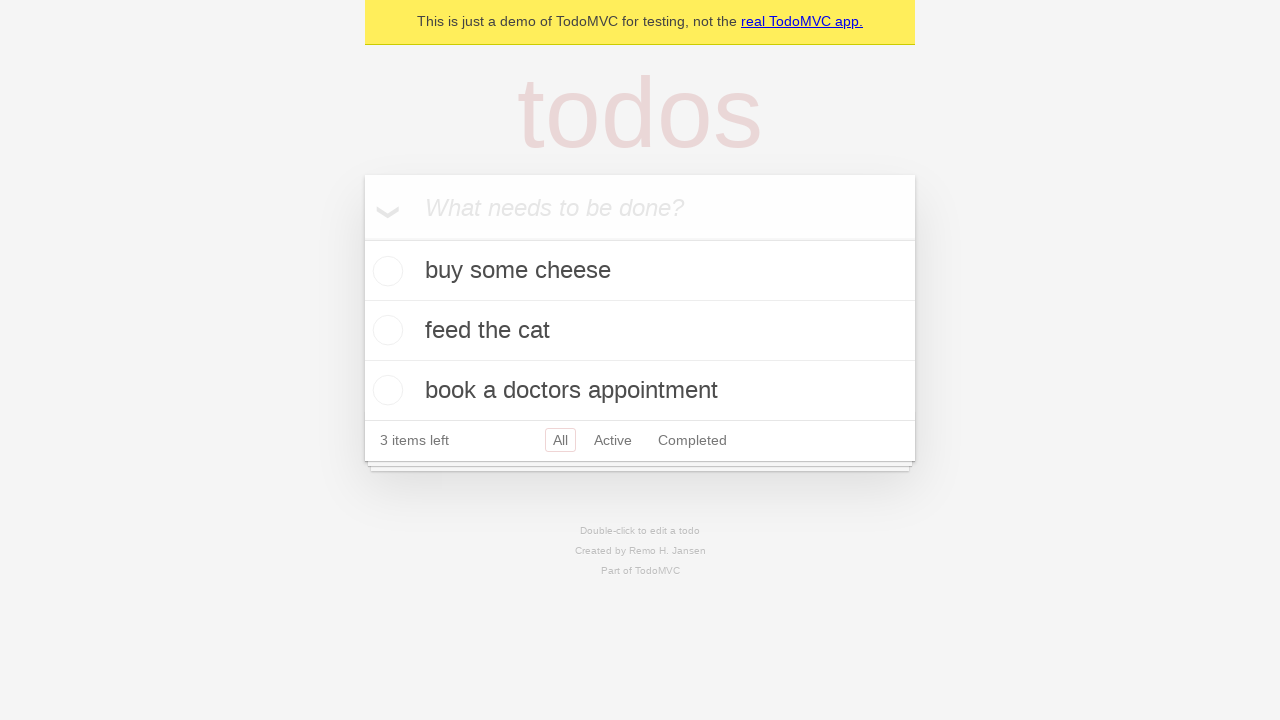

Double-clicked second todo item to enter edit mode at (640, 331) on .todo-list li >> nth=1
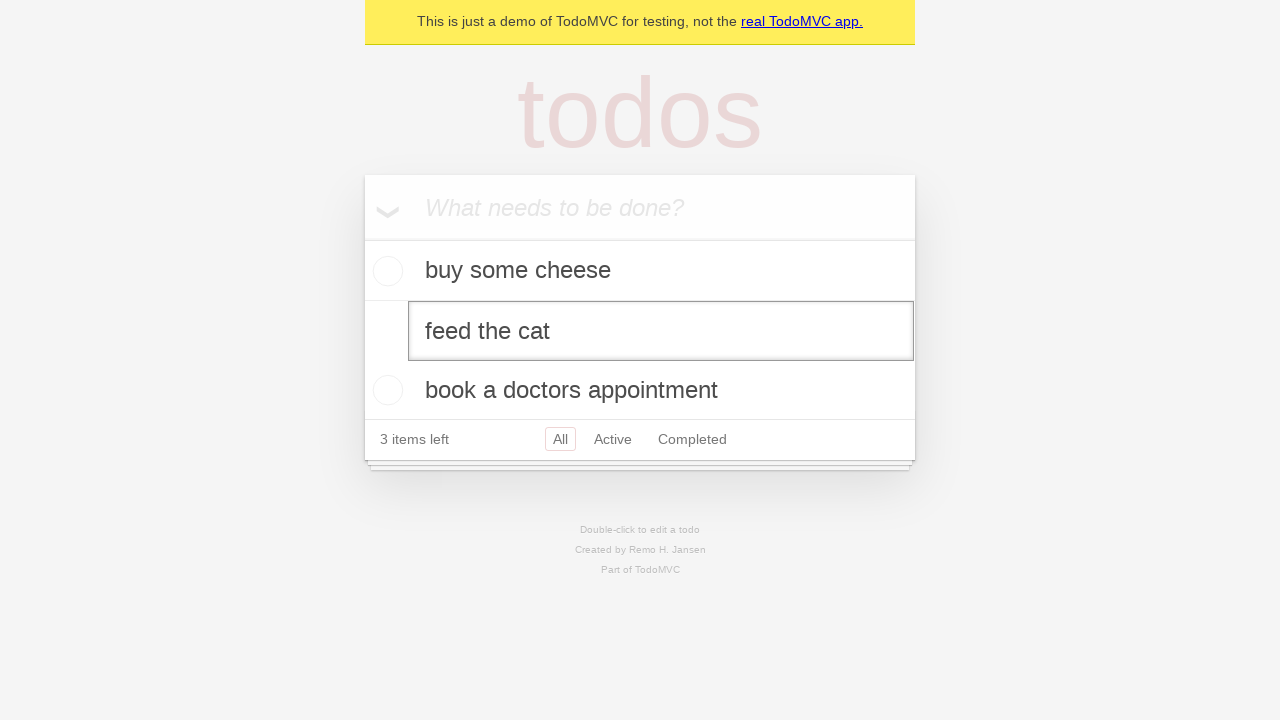

Edit input field became visible for second todo item
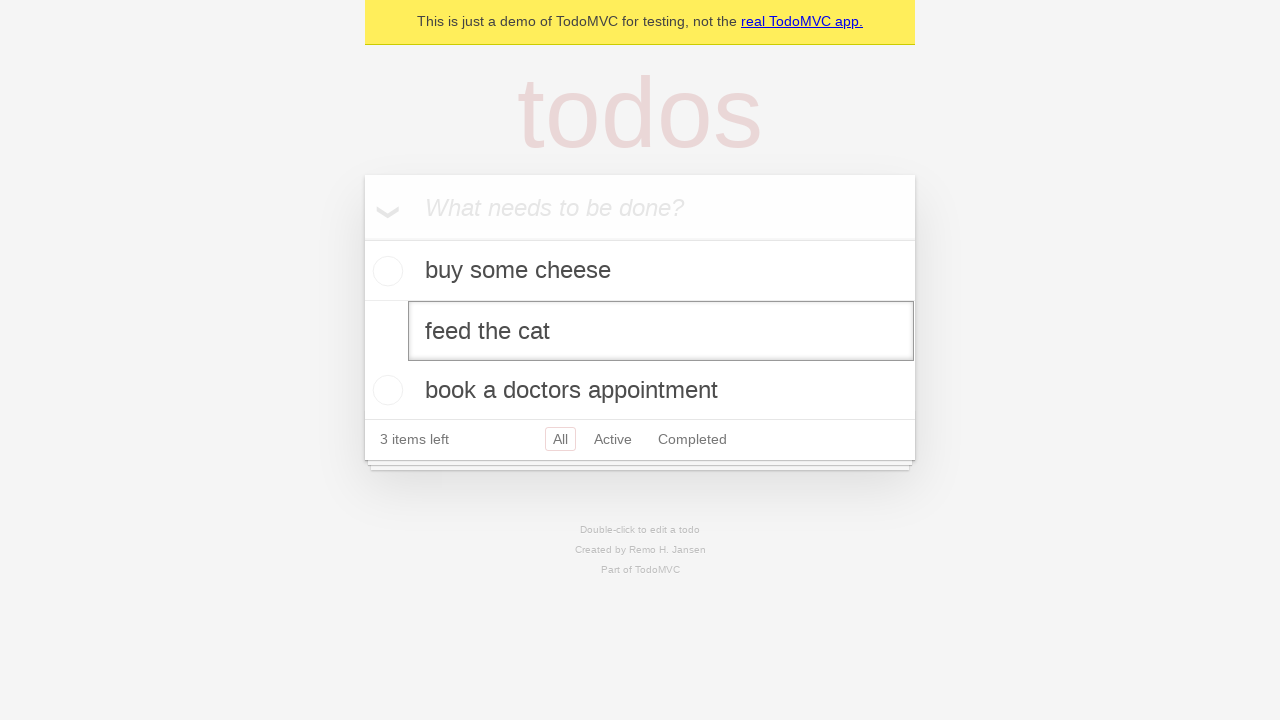

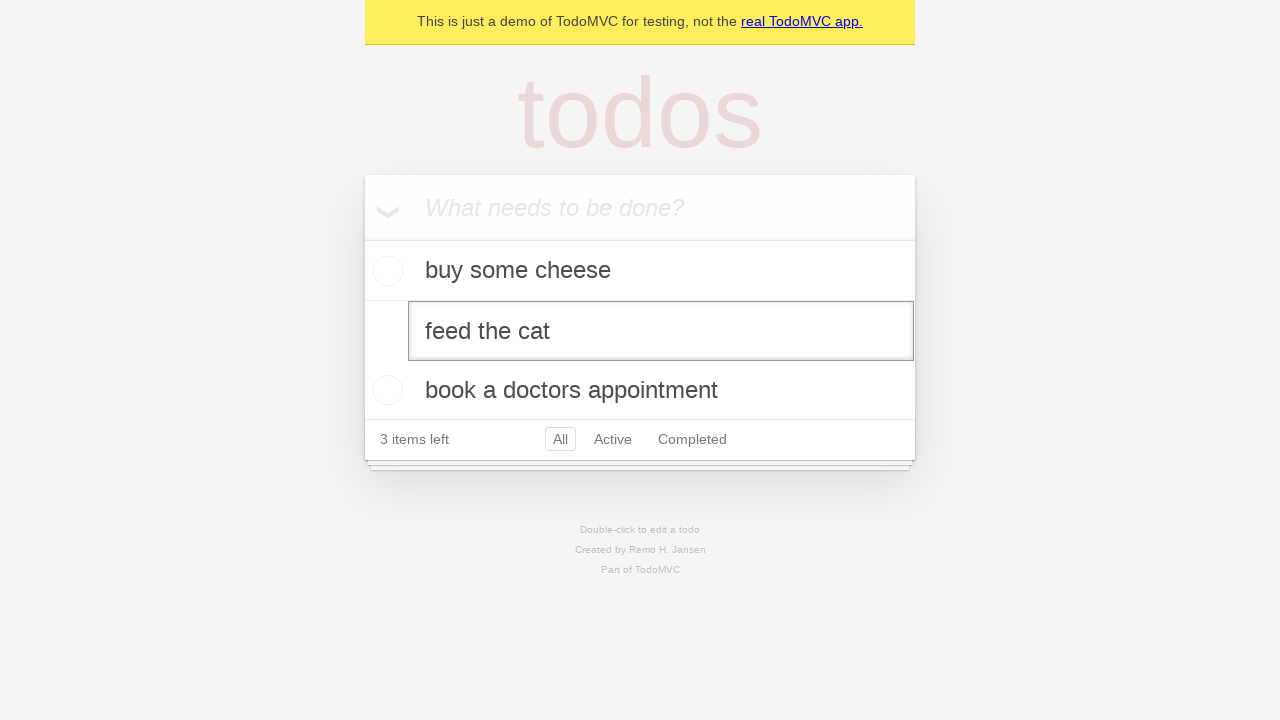